Tests that page load timeout works by setting a very short timeout and attempting to load a page, expecting a timeout exception

Starting URL: https://github.com/aquality-automation

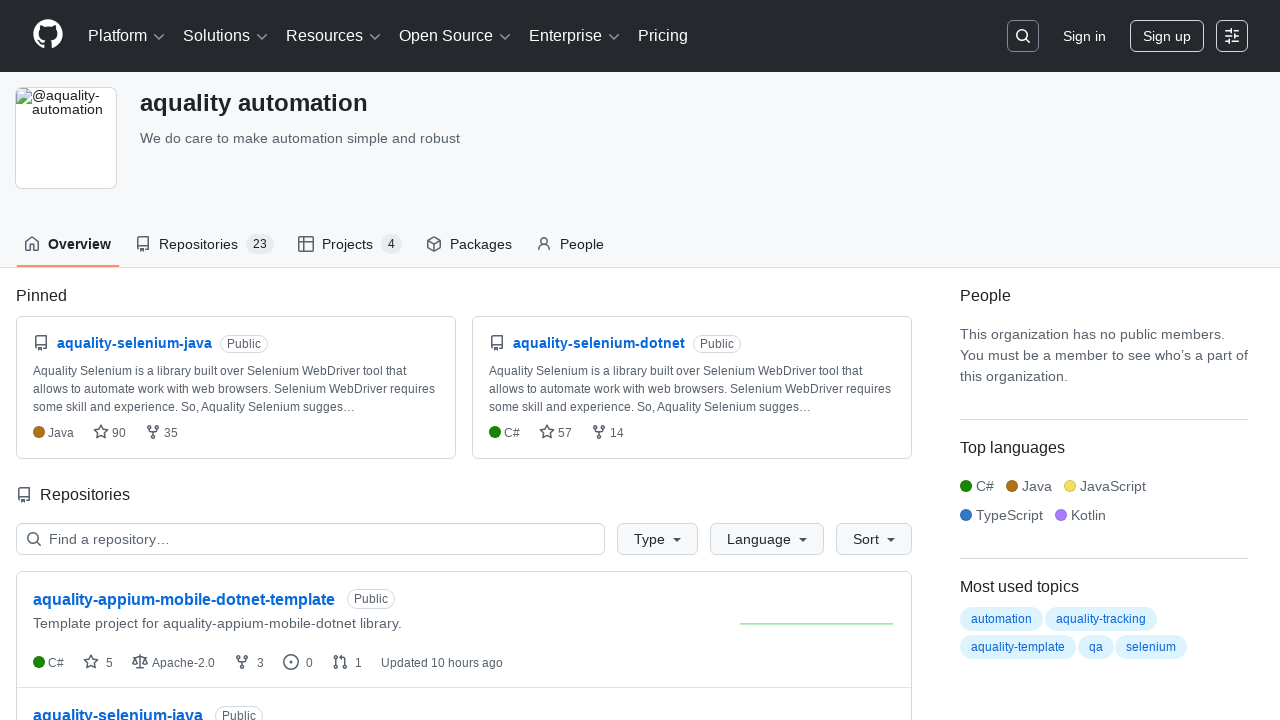

Set default navigation timeout to 300ms
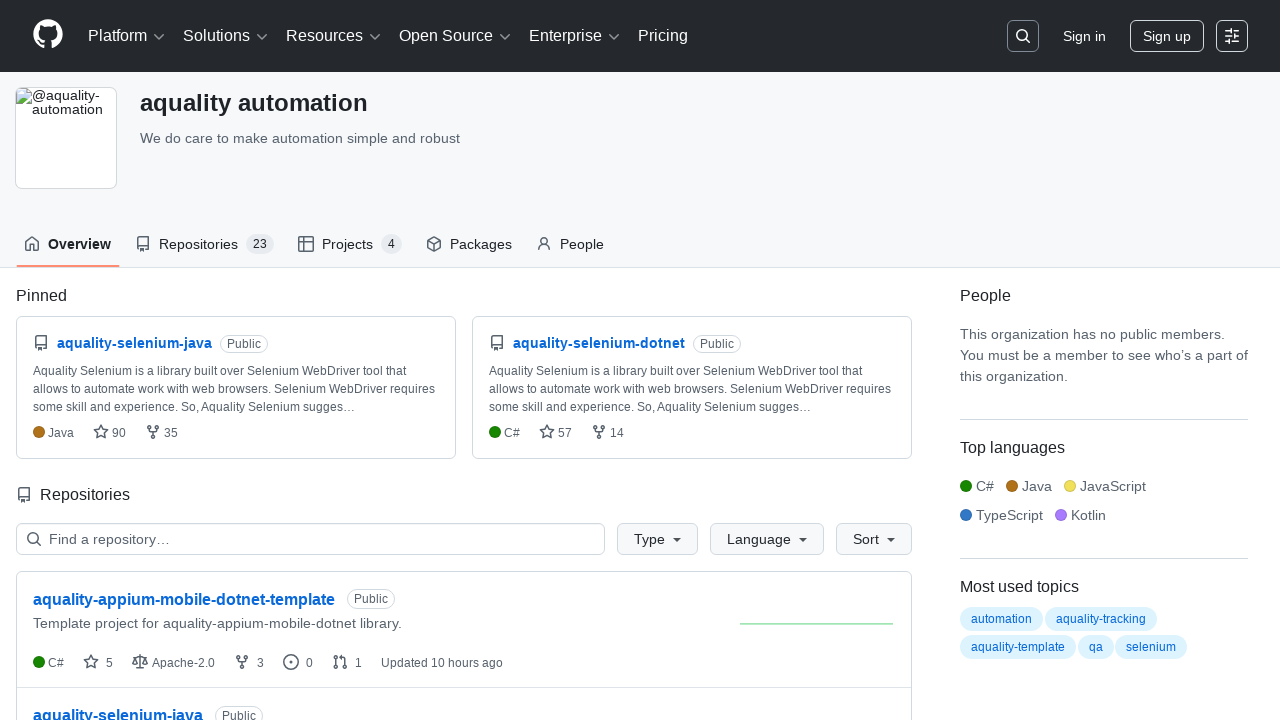

Navigation timeout occurred as expected: Page.goto: Timeout 300ms exceeded.
Call log:
  - navigating to "https://github.com/aquality-automation", waiting until "load"

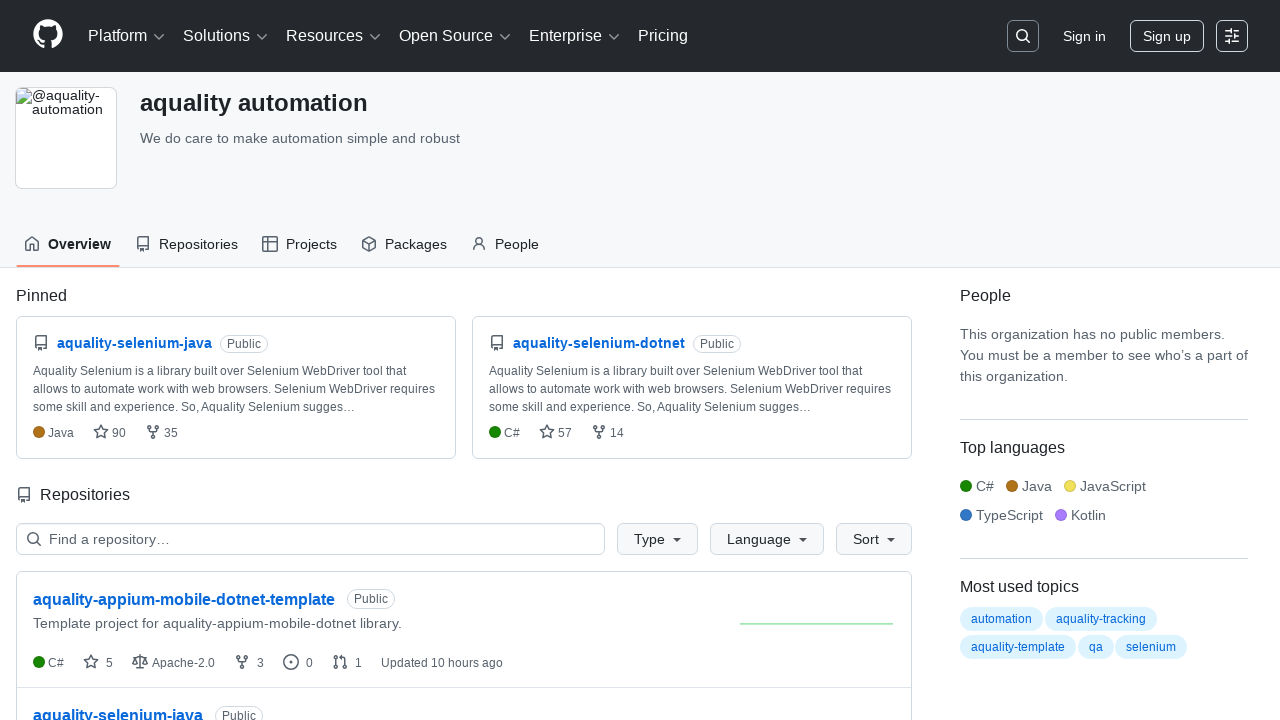

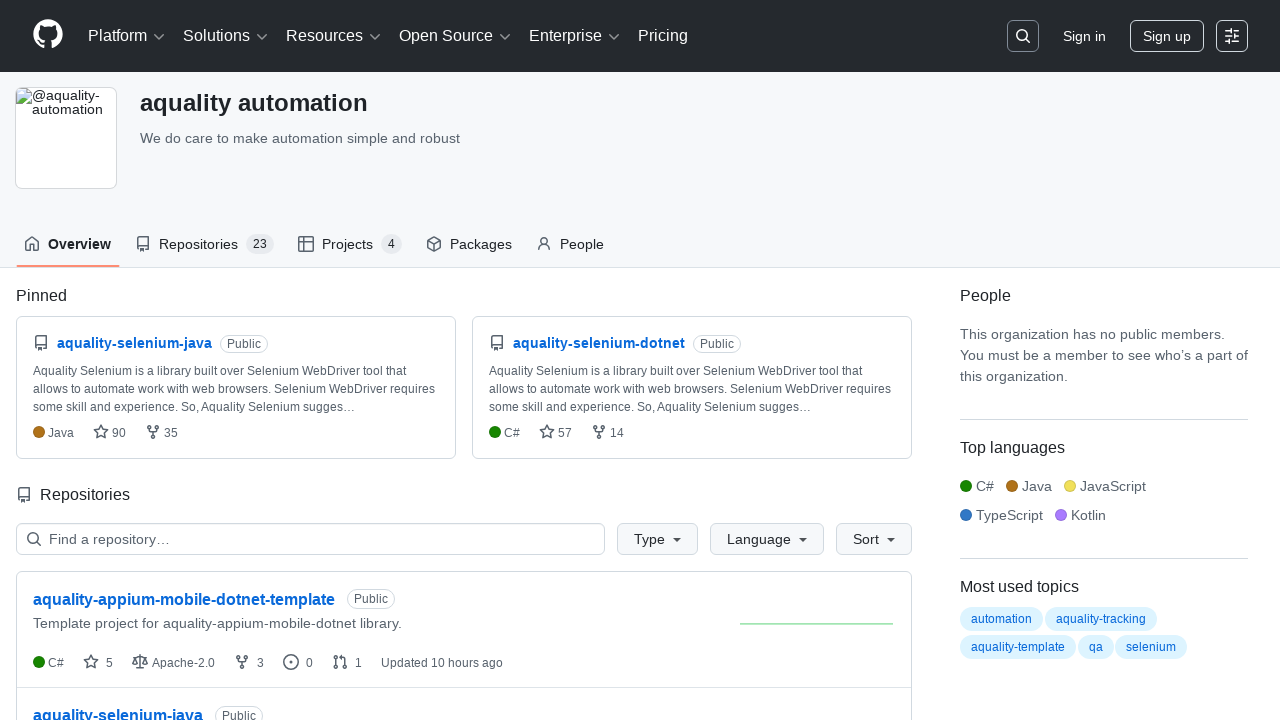